Tests jQuery UI sortable functionality by dragging and dropping the last item to the first position in a sortable list

Starting URL: https://jqueryui.com/sortable/

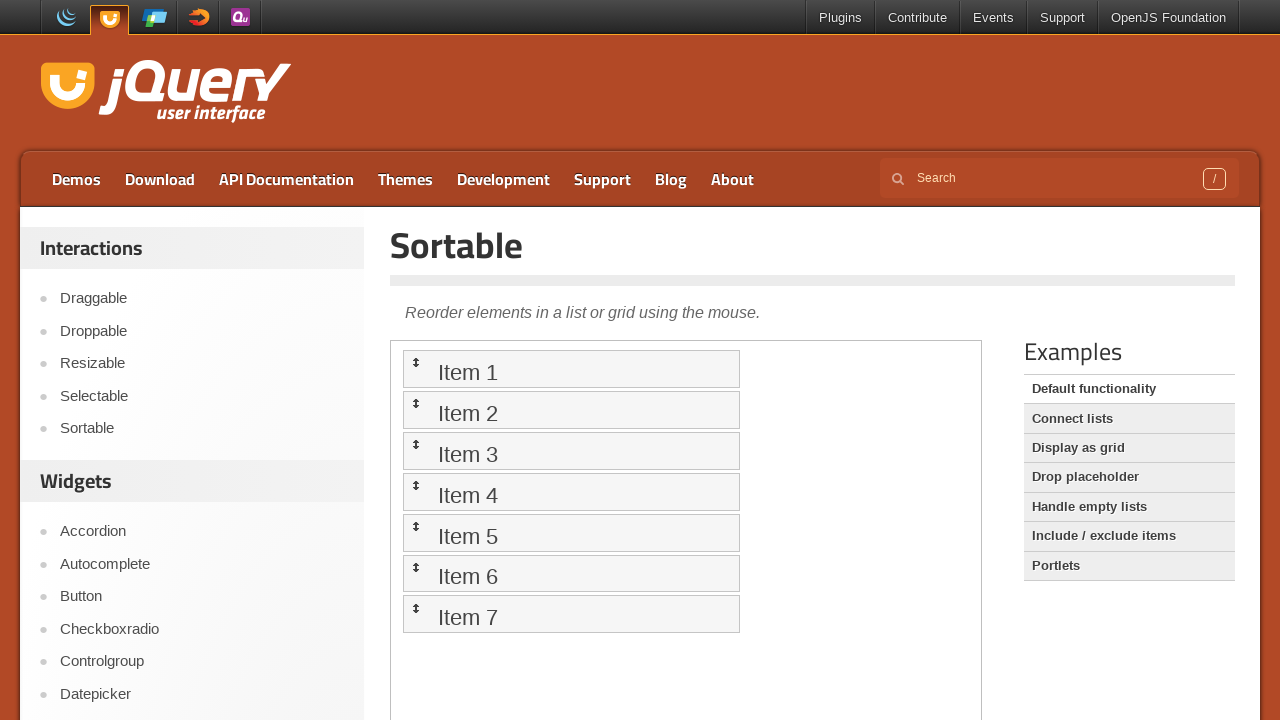

Located iframe containing sortable demo
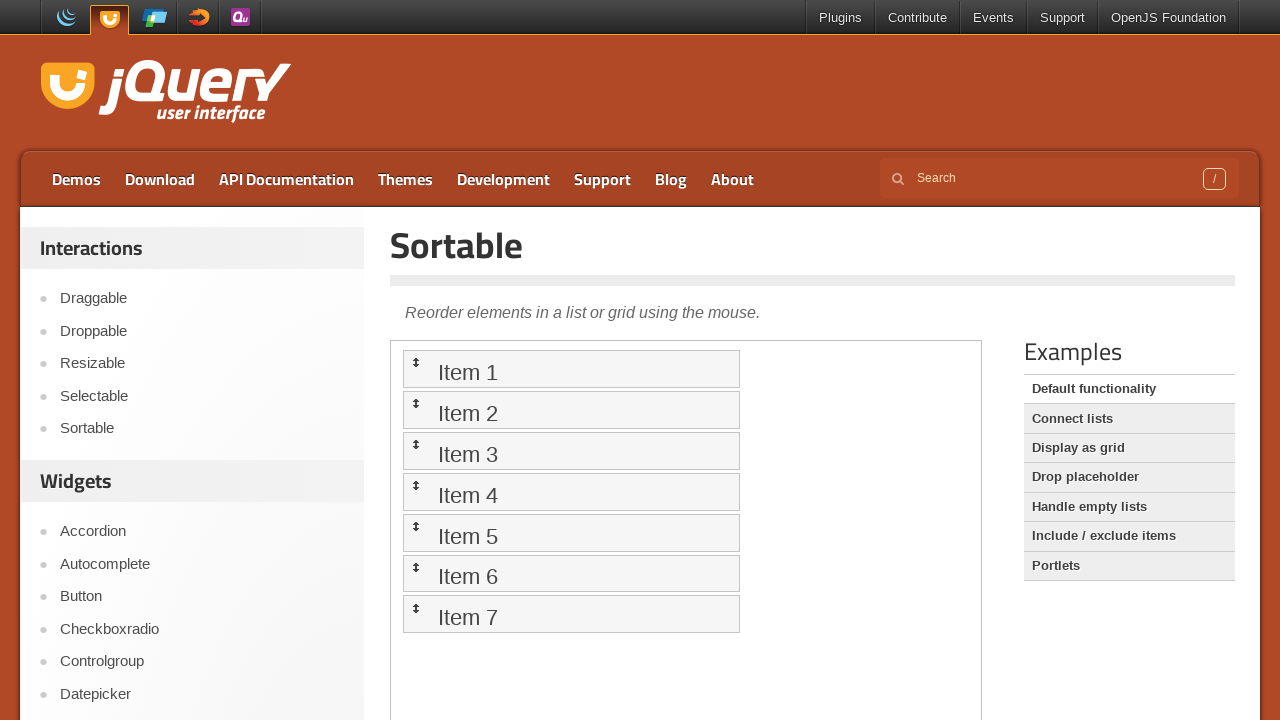

Located all sortable list items
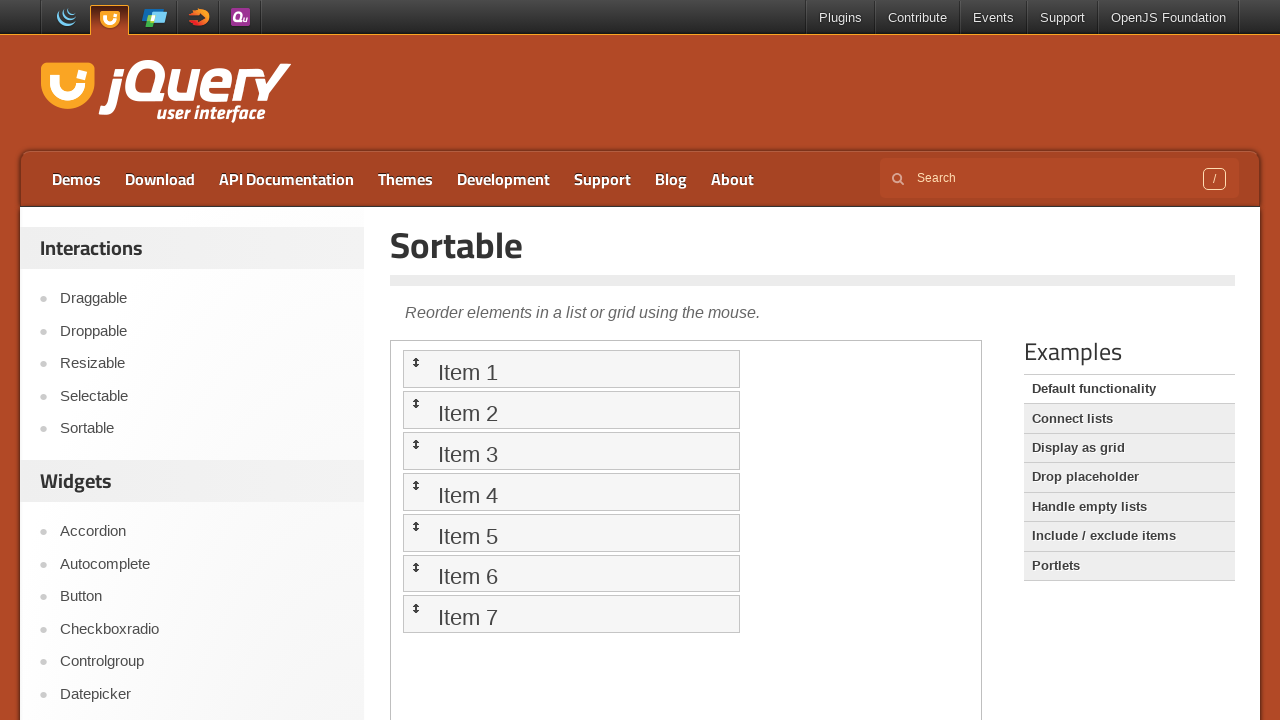

Located 7th sortable item (source element)
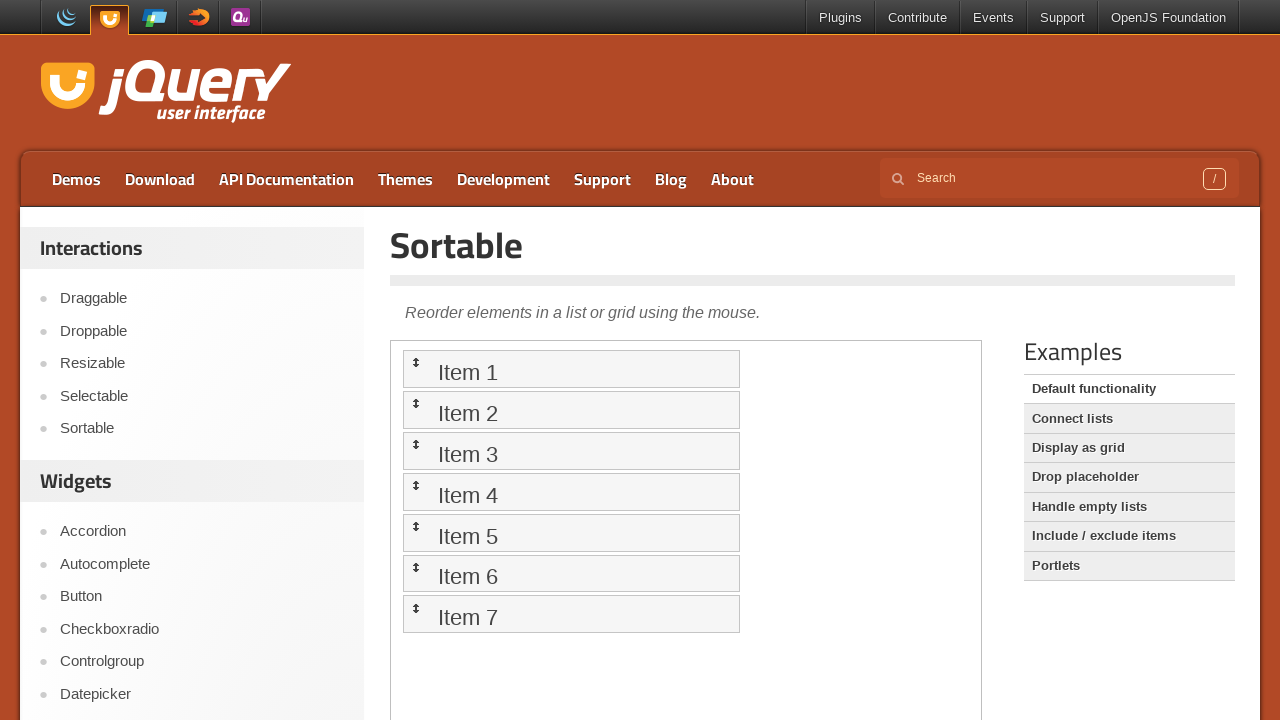

Located 1st sortable item (target element)
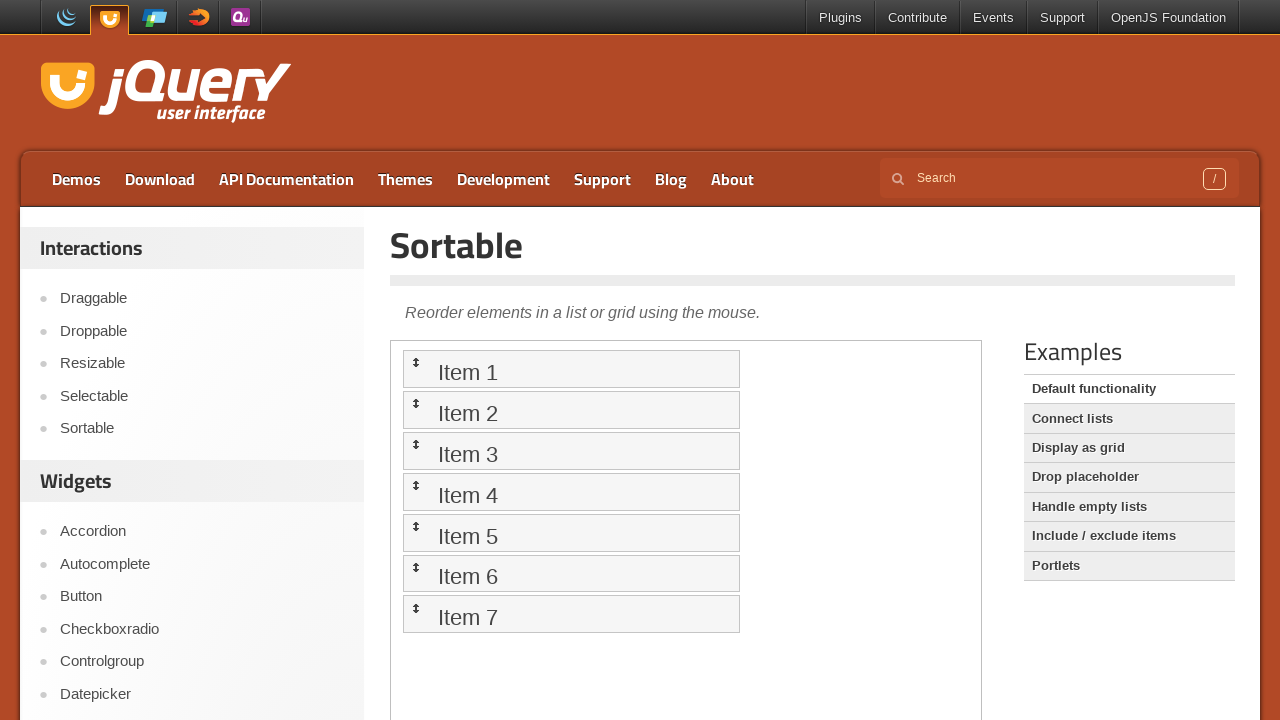

Dragged 7th item to 1st position in sortable list at (571, 369)
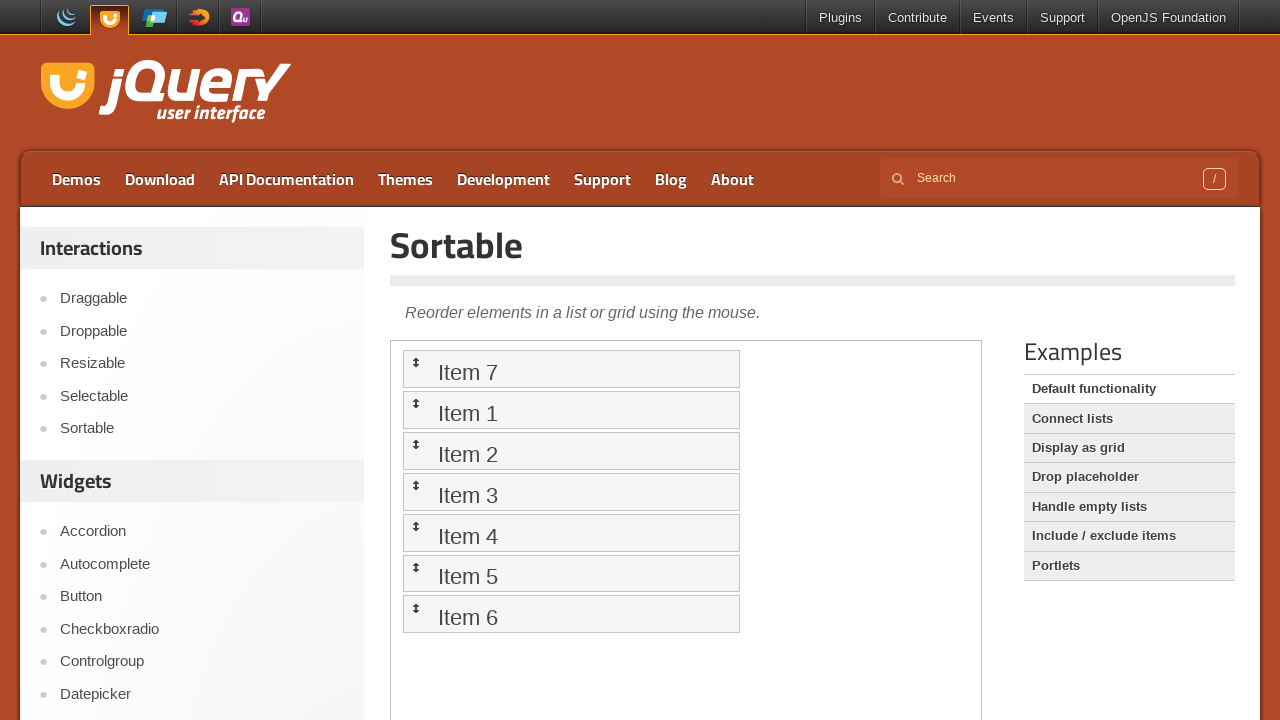

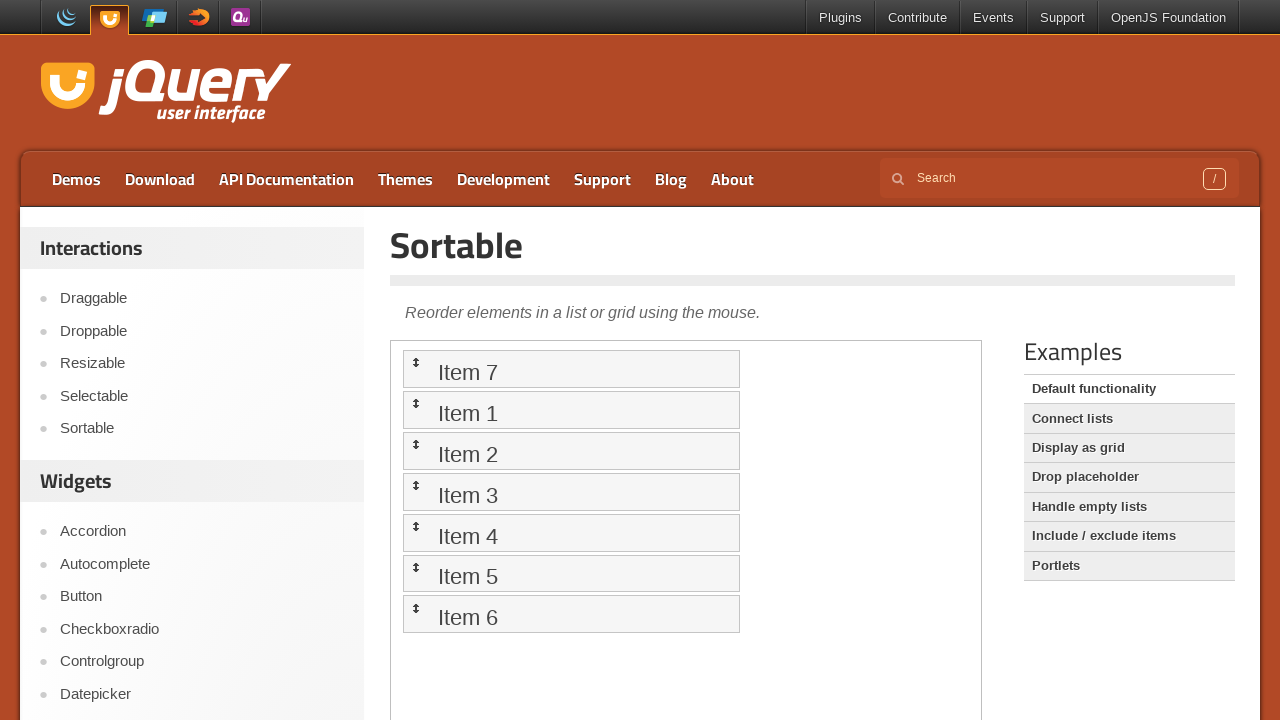